Tests various link interactions on a practice page including clicking links, navigating back, checking for broken links, and counting links on the page

Starting URL: https://www.leafground.com/link.xhtml

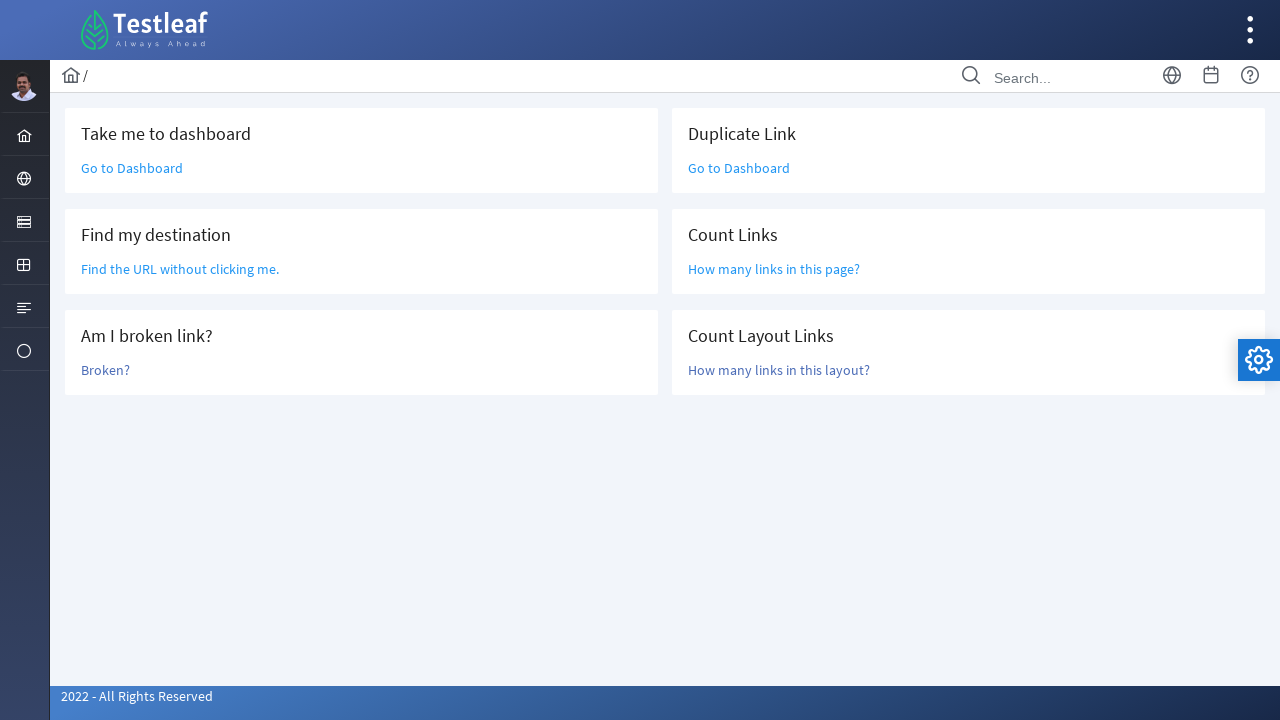

Clicked 'Go to Dashboard' link at (132, 168) on text=Go to Dashboard
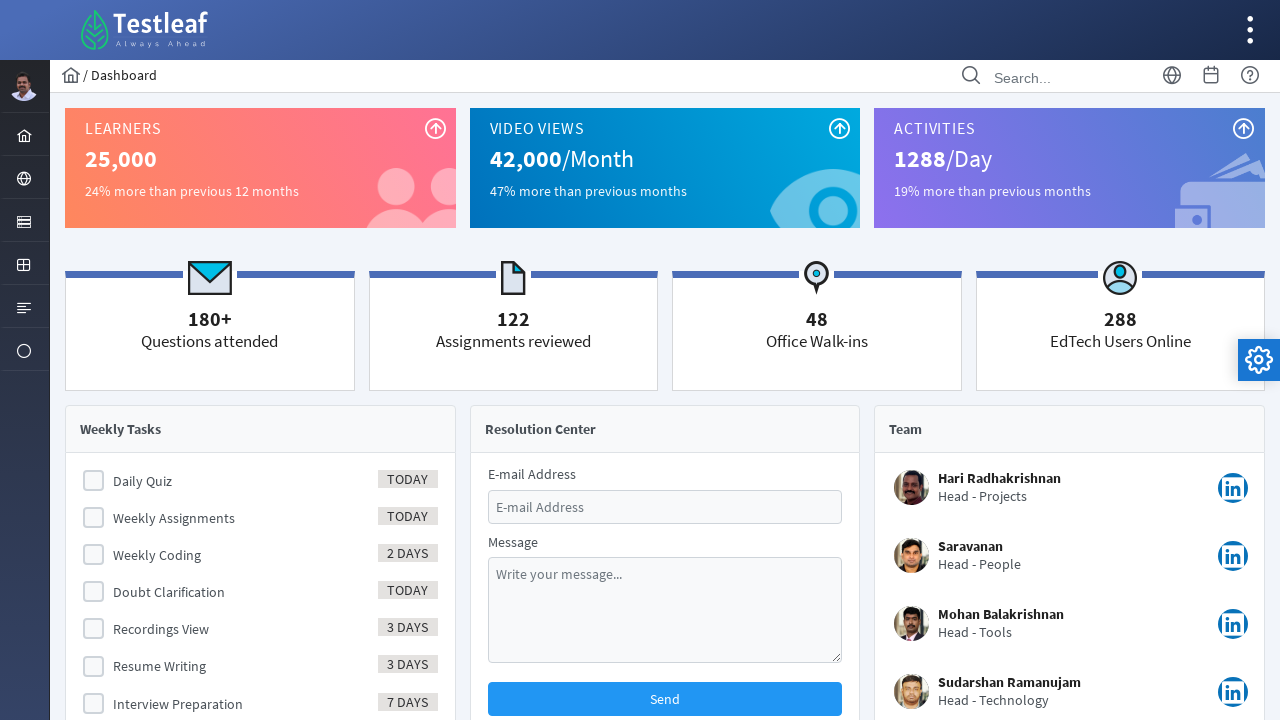

Navigated back from Dashboard
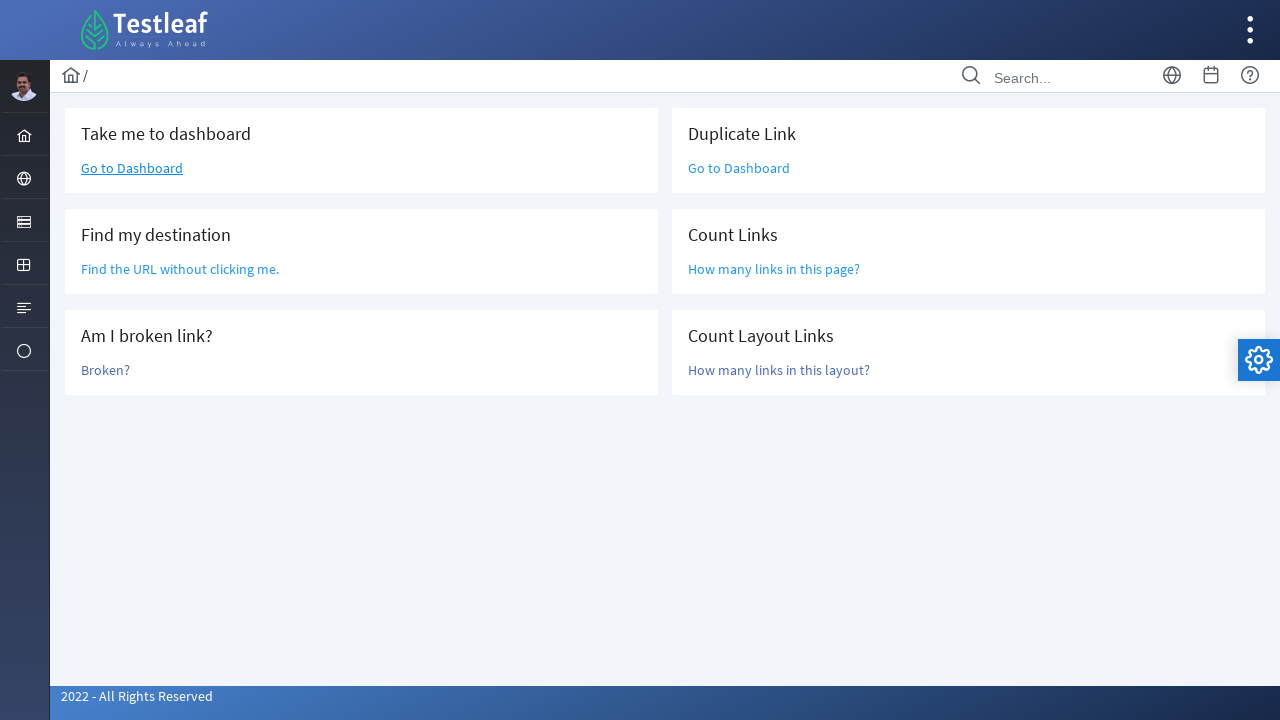

Extracted href attribute from 'Find the URL without' link
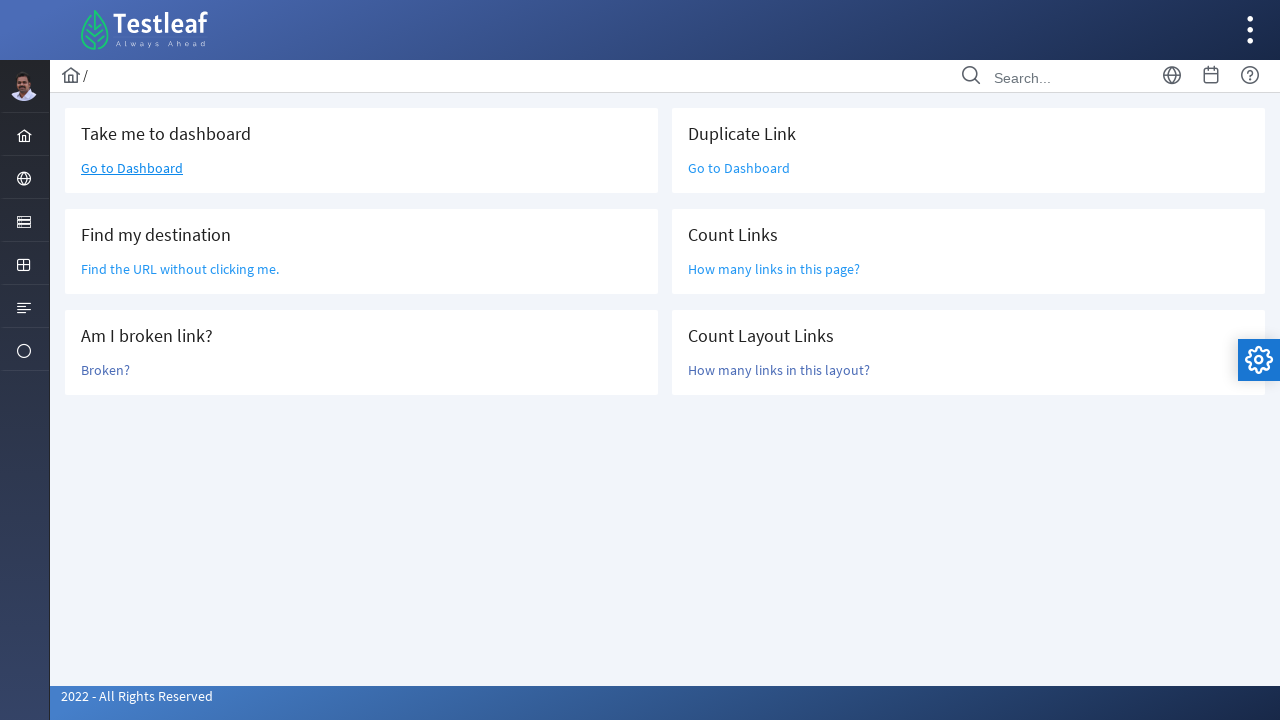

Clicked broken link at (106, 370) on text=Broken?
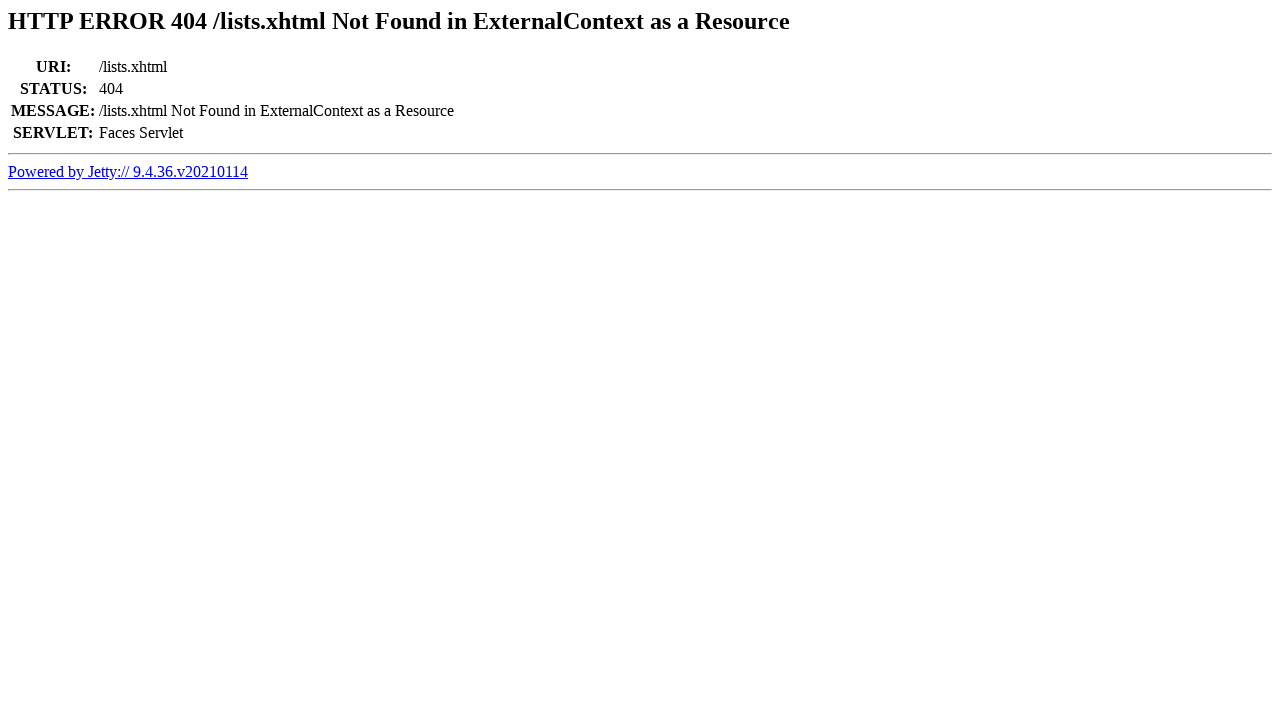

Navigated back from broken link
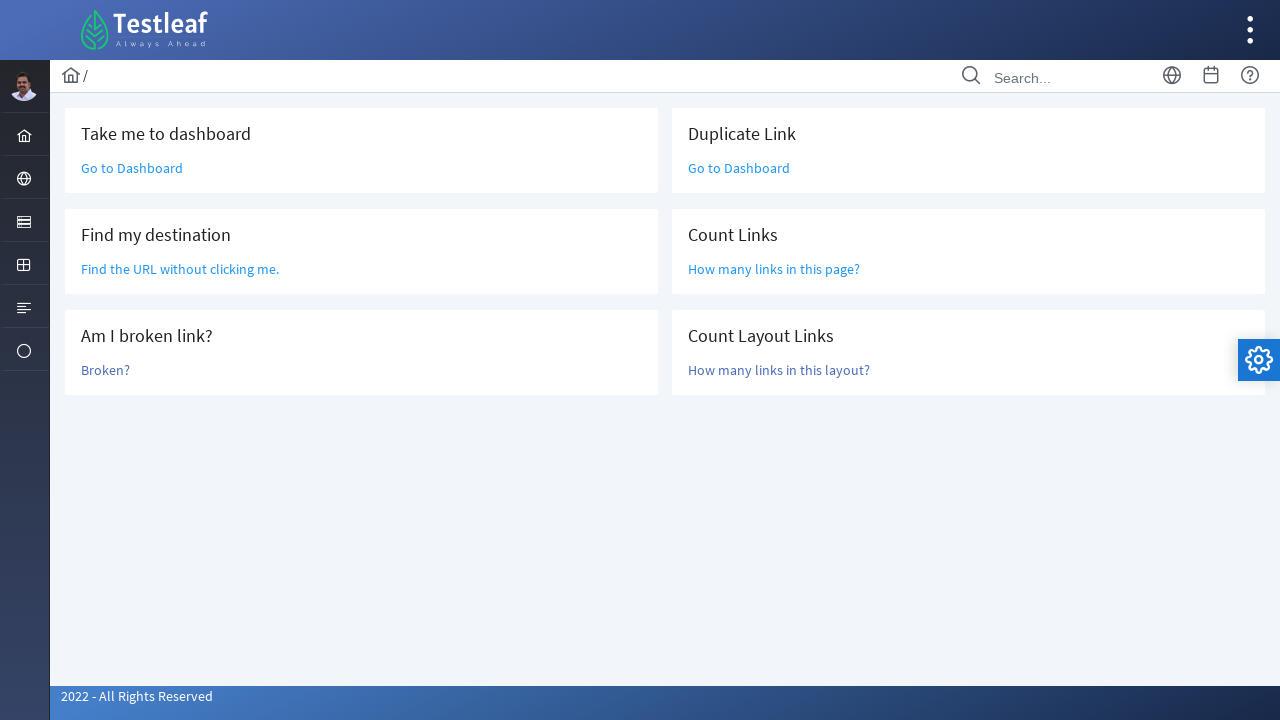

Clicked 'Go to Dashboard' link again at (132, 168) on text=Go to Dashboard
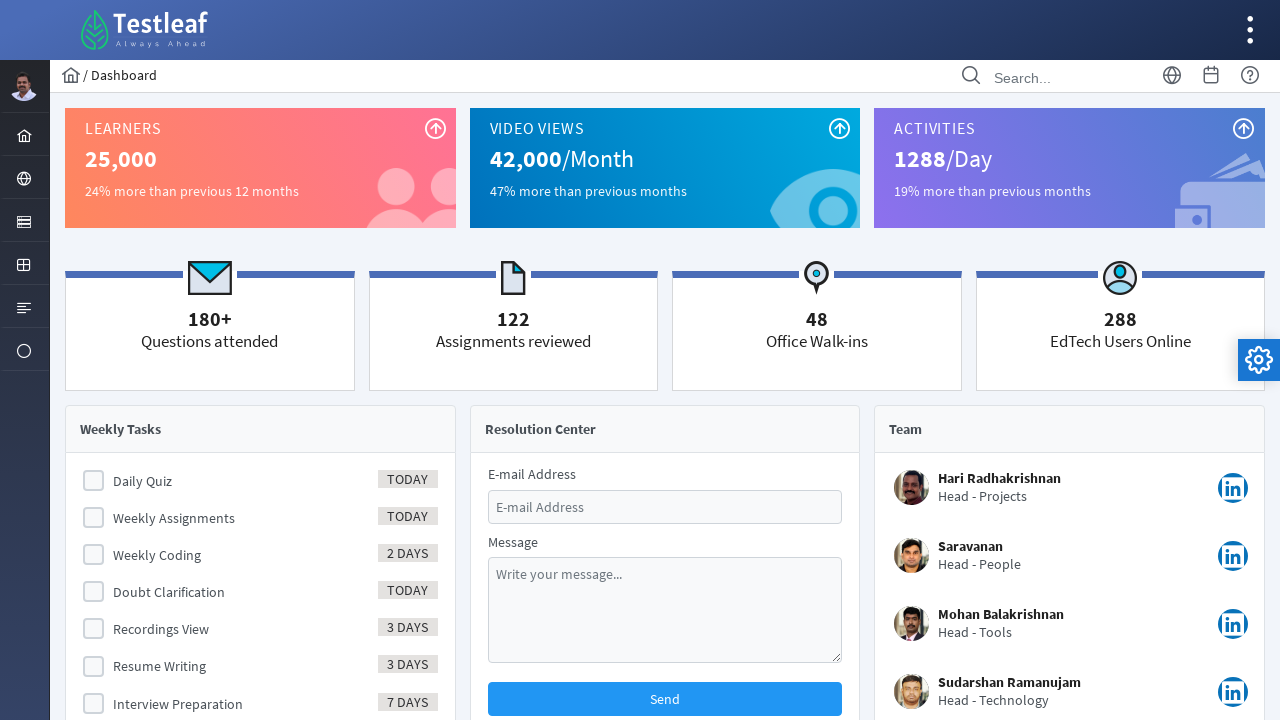

Navigated back from Dashboard again
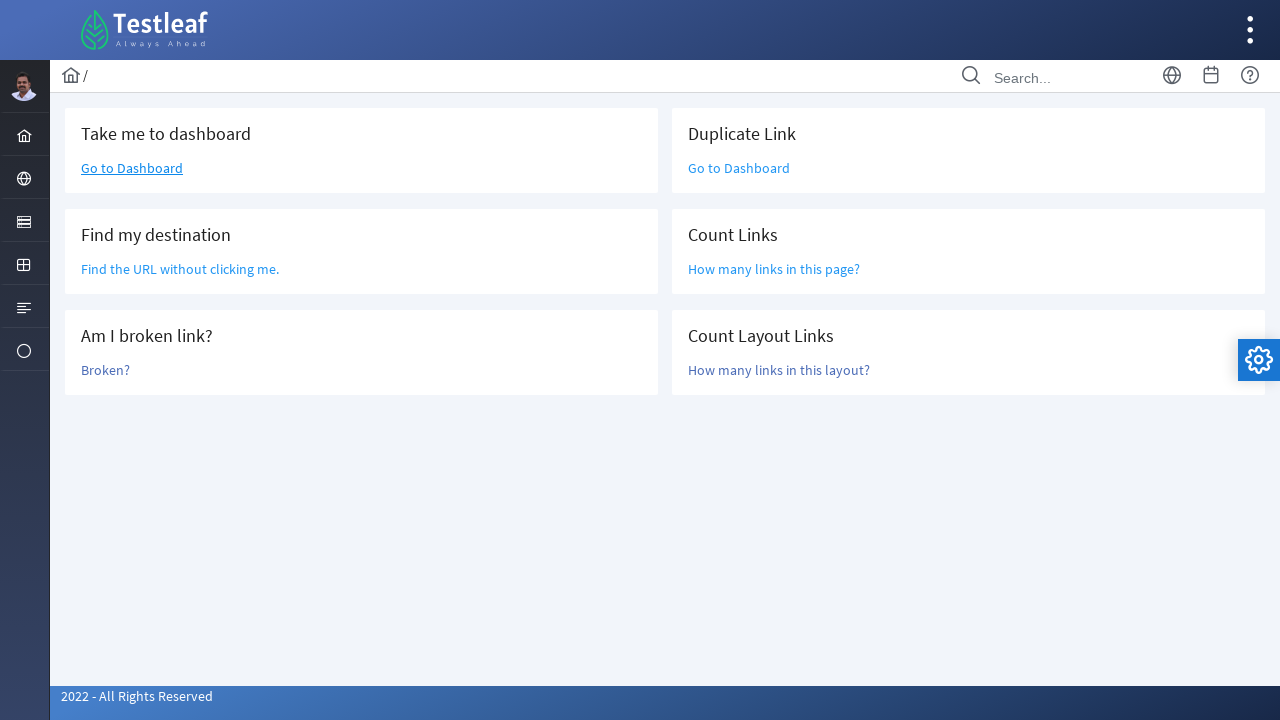

Waited for all links to be present on page
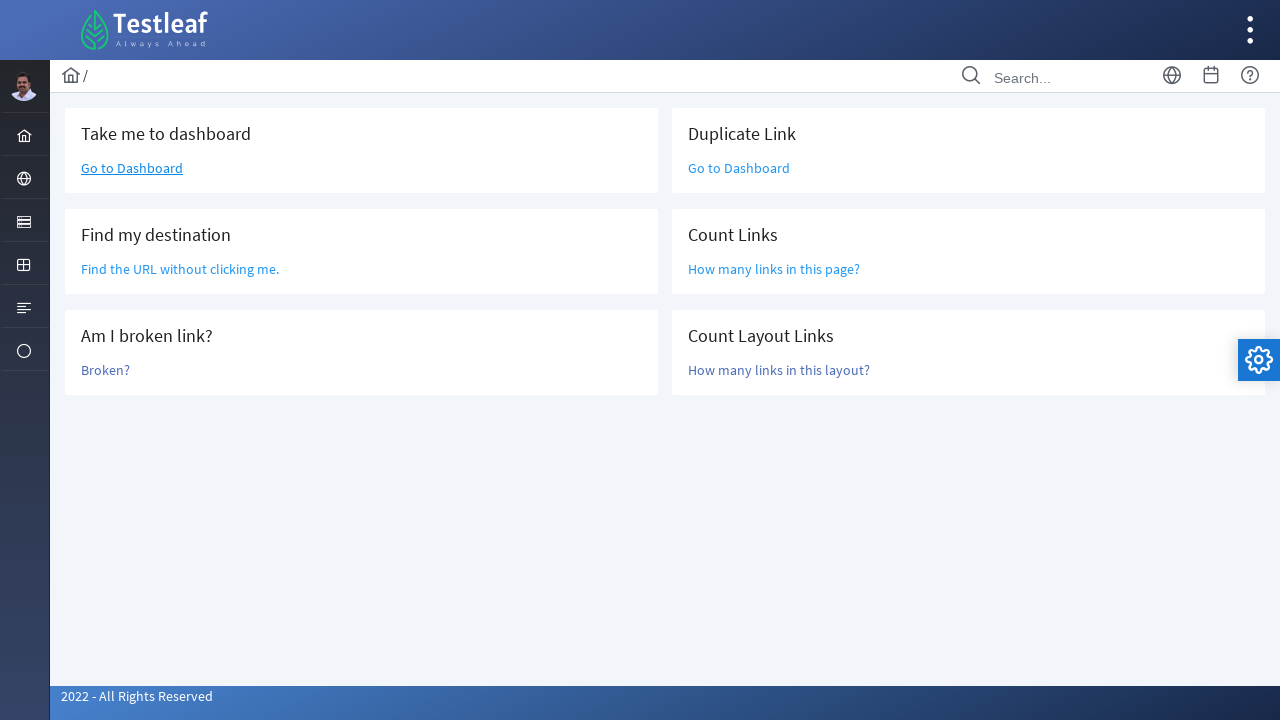

Waited for links within layout-main-content container
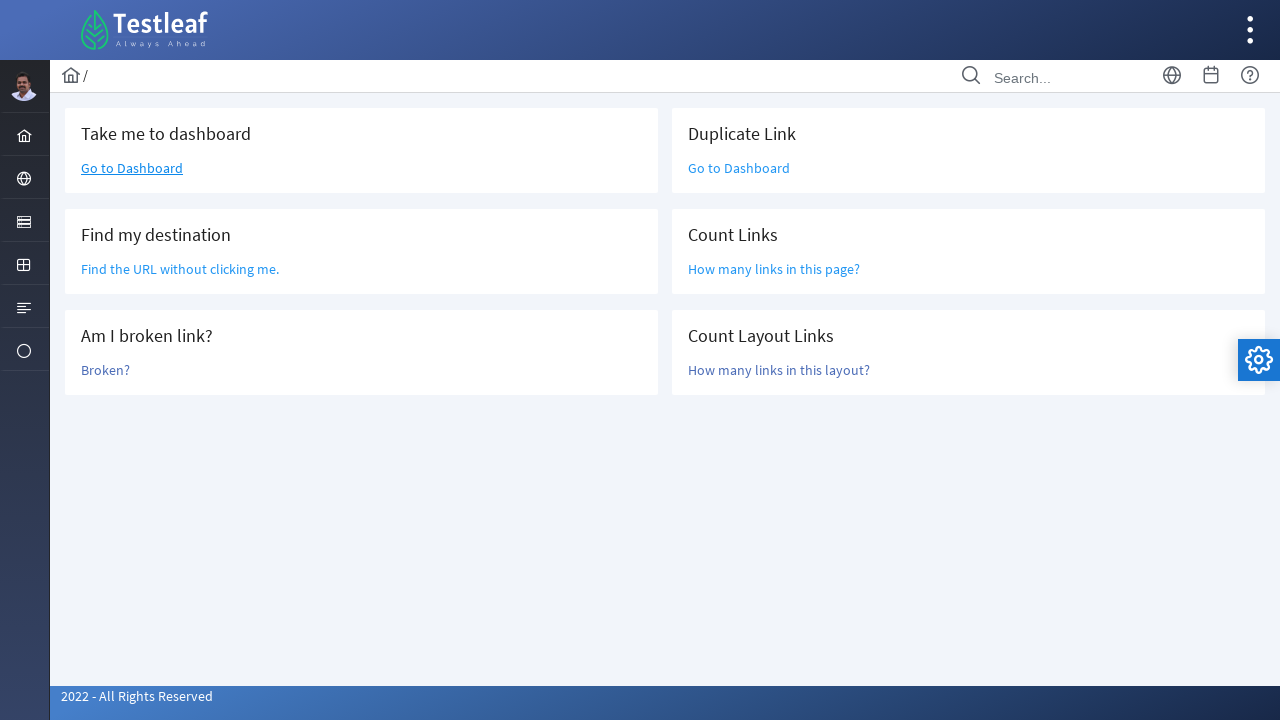

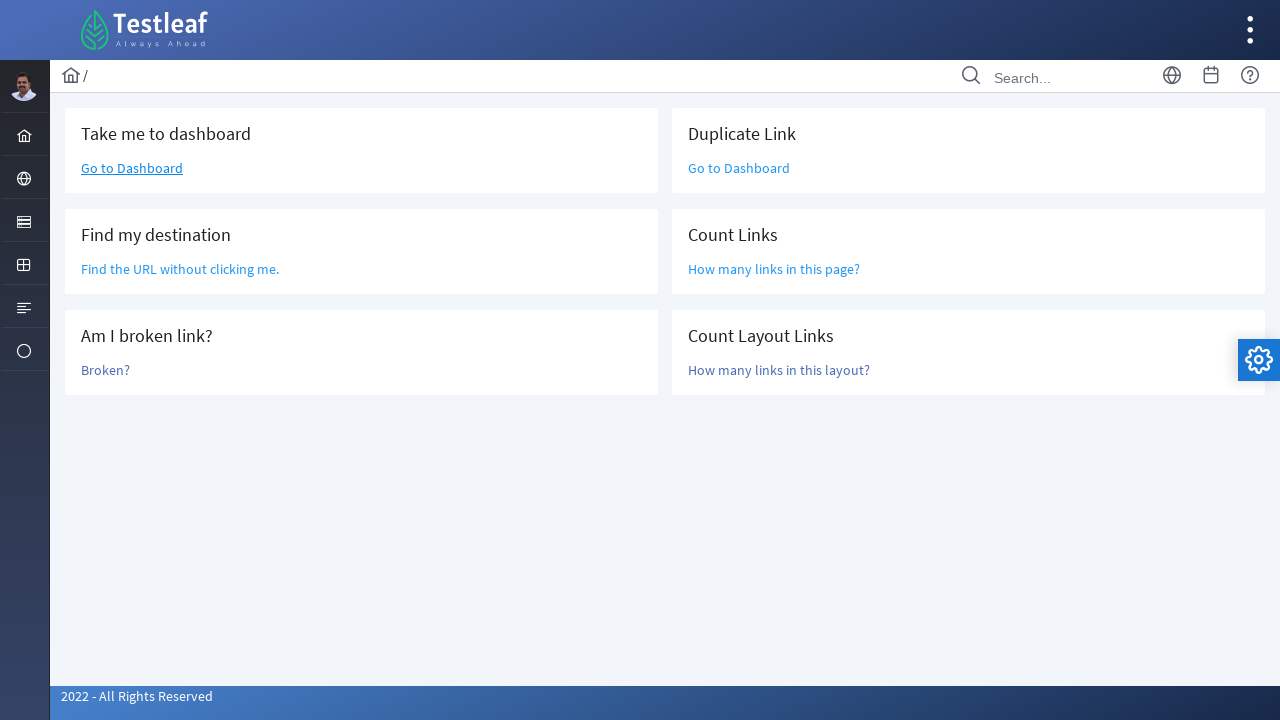